Tests add-to-cart functionality by selecting a product from the homepage, adding it to cart, navigating to the cart page, and verifying the product appears in the cart.

Starting URL: https://www.demoblaze.com/

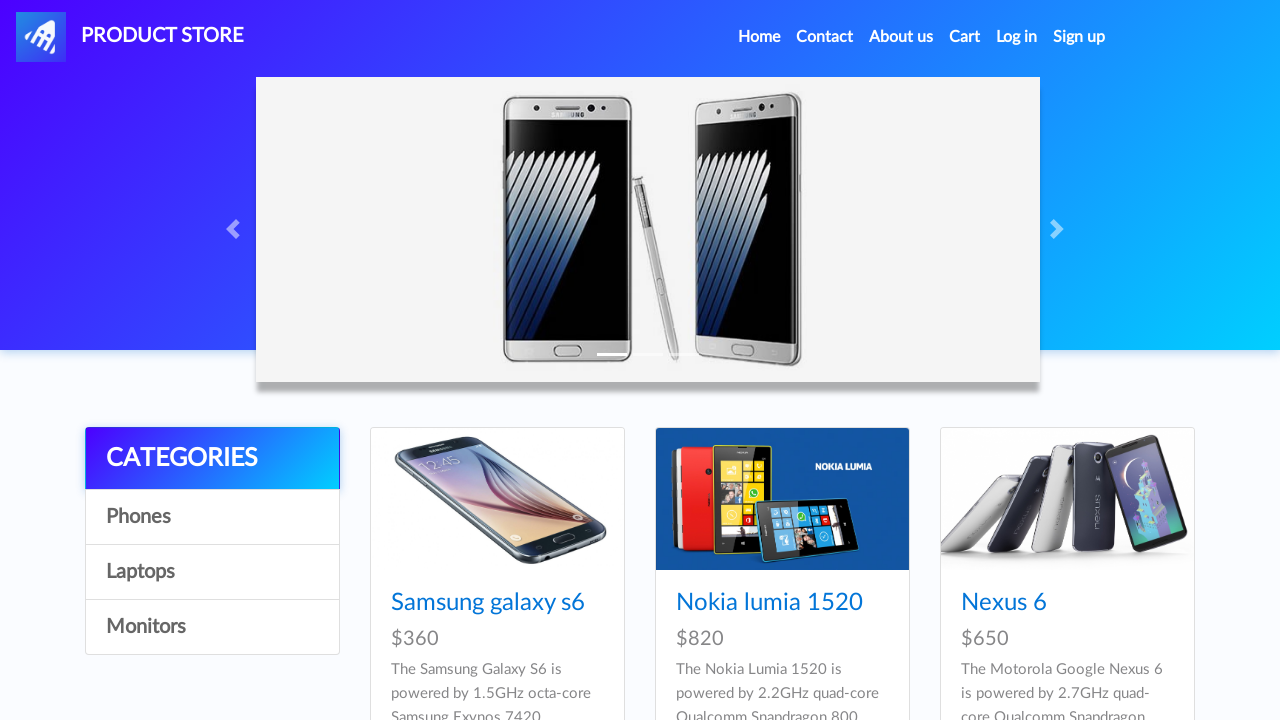

Homepage loaded with product cards visible
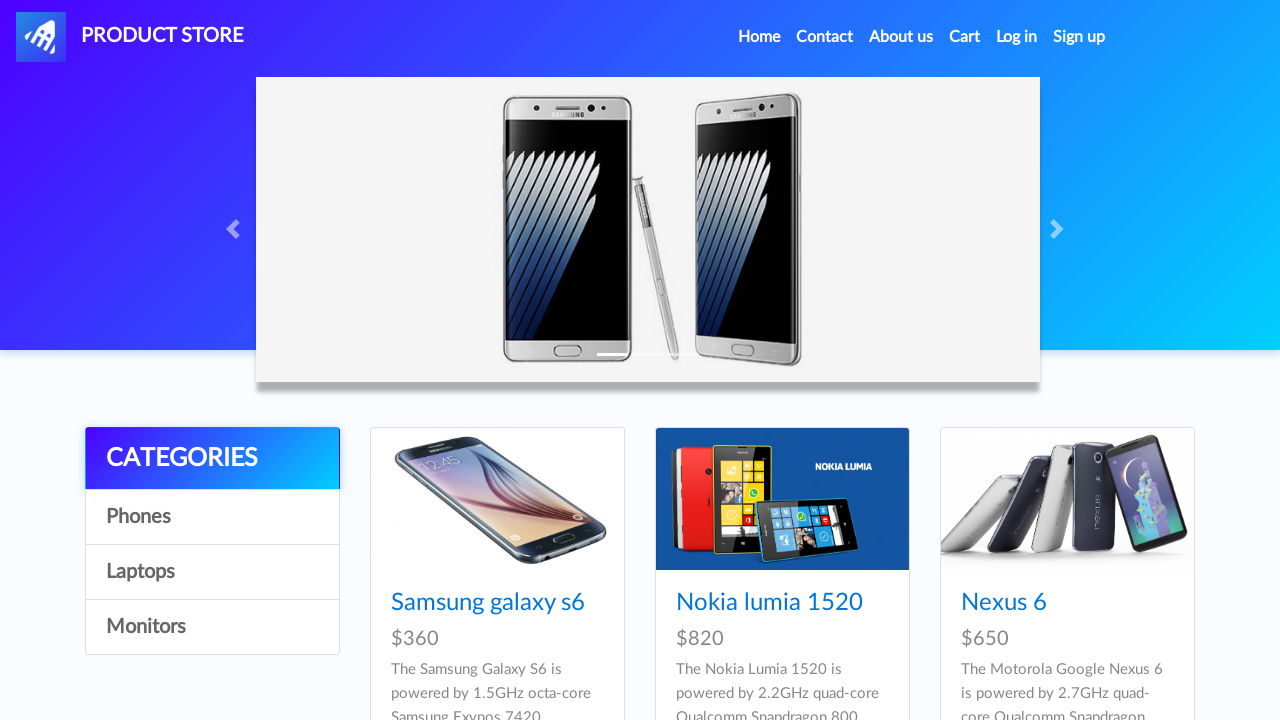

Located all product card links
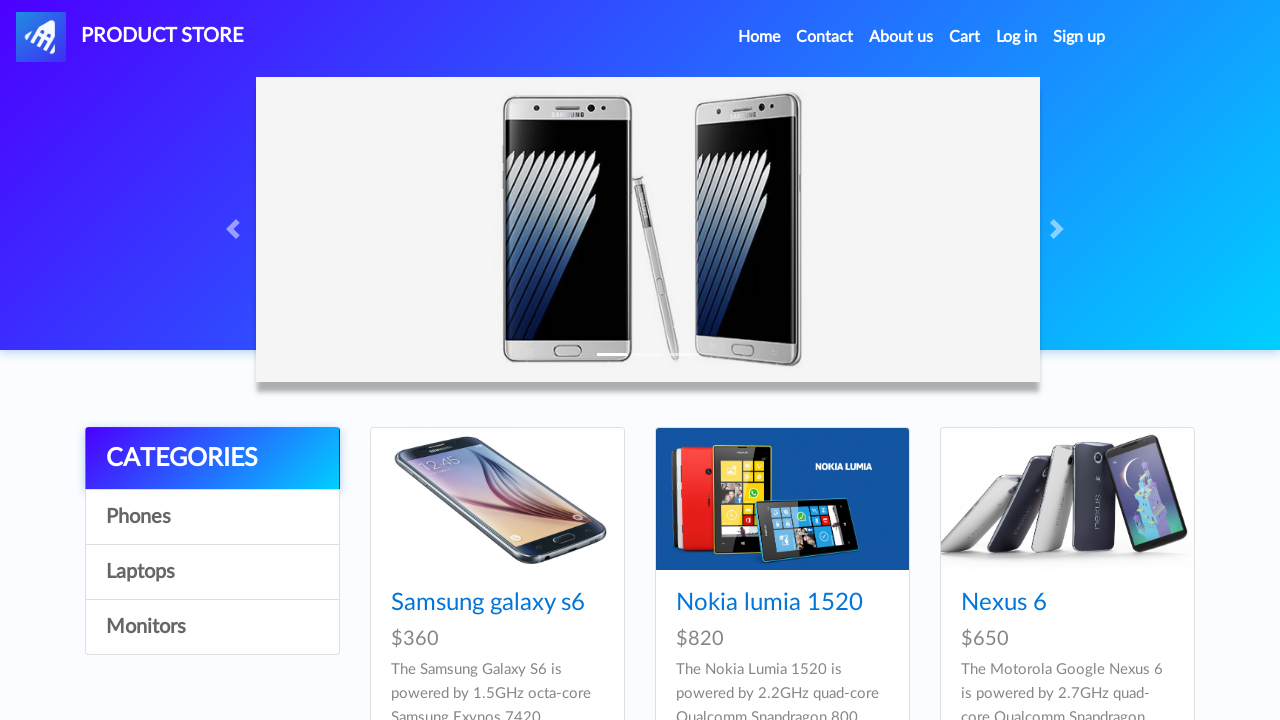

Retrieved fourth product name: Samsung galaxy s7
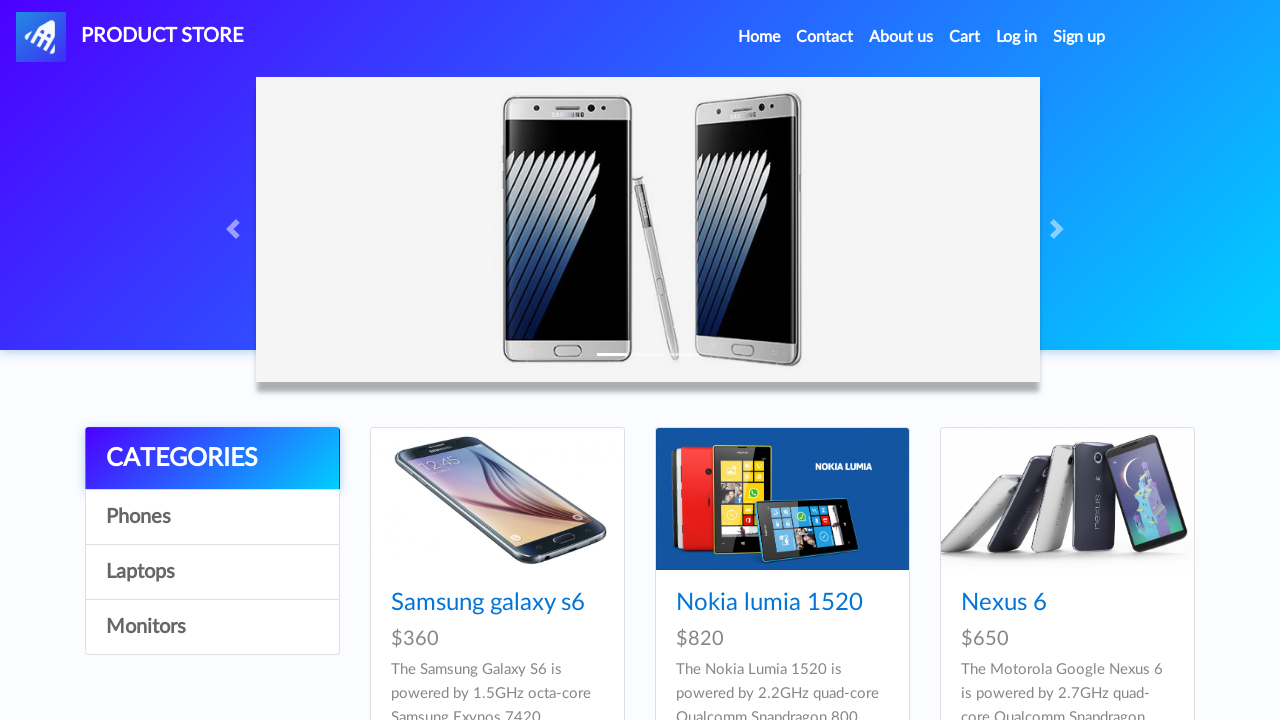

Clicked on product: Samsung galaxy s7 at (488, 361) on .card-title a >> nth=3
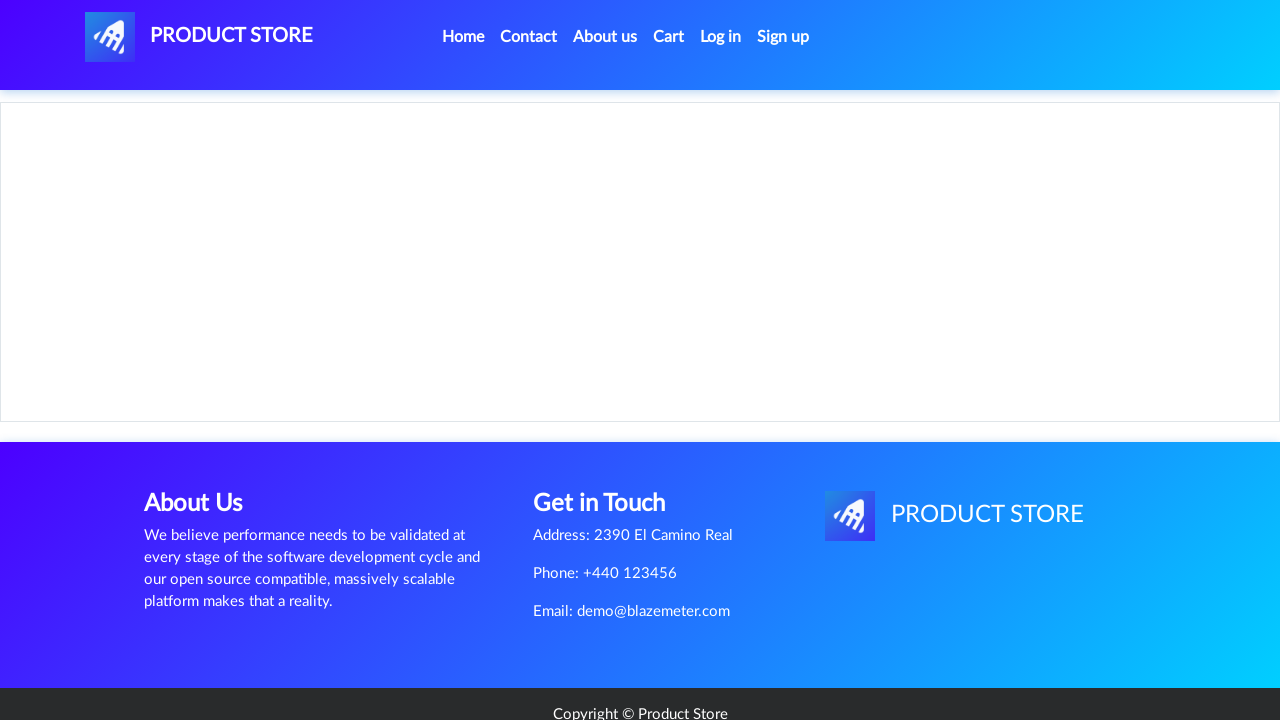

Product page loaded with Add to Cart button visible
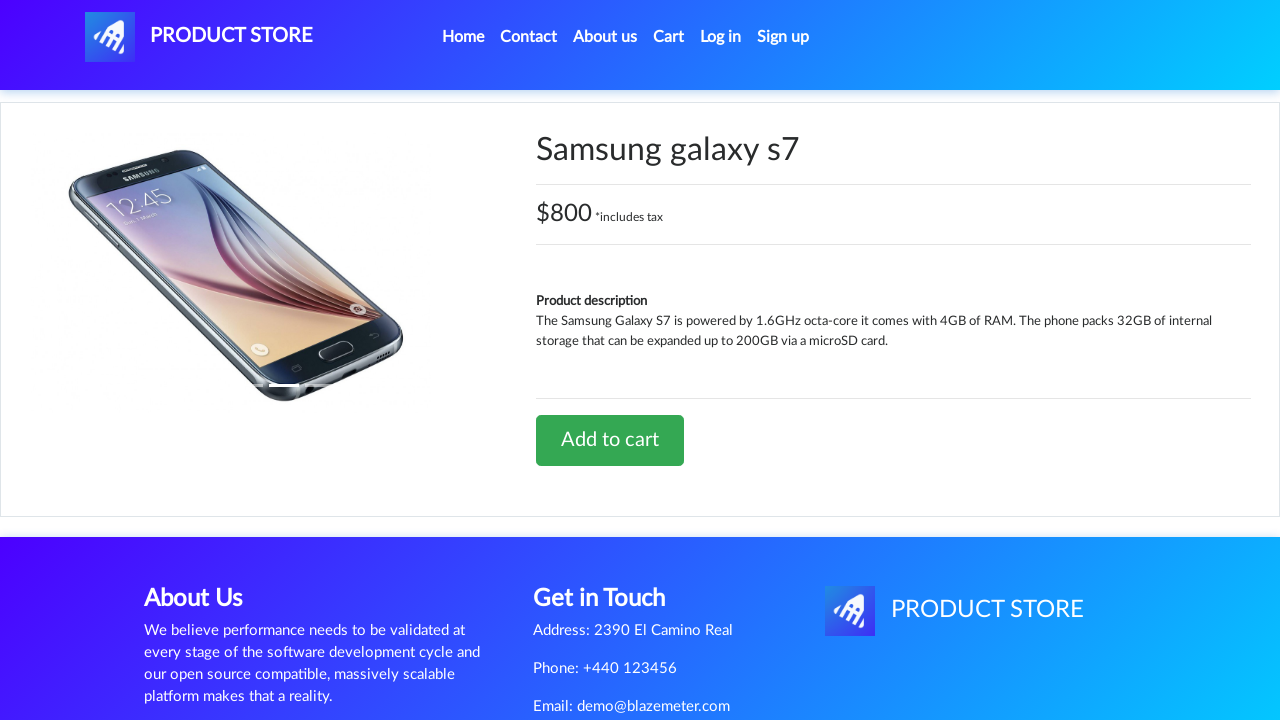

Clicked Add to Cart button at (610, 440) on .btn-success
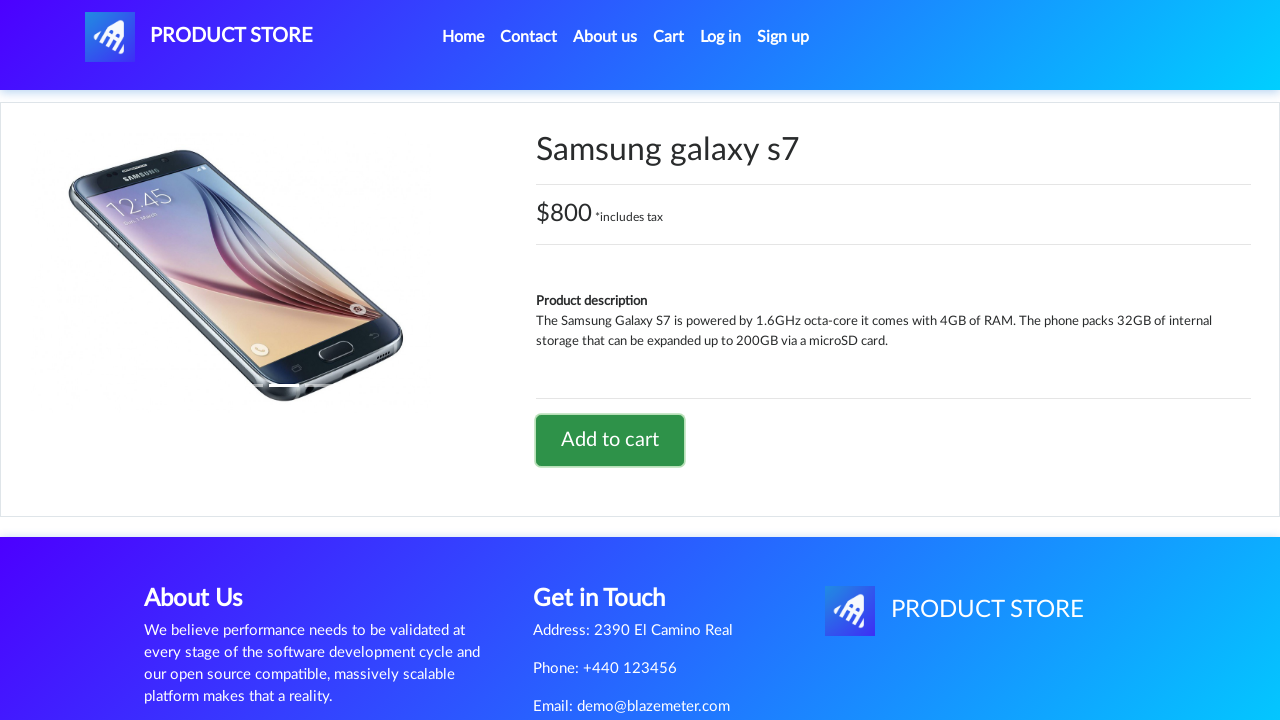

Set up dialog handler to accept alerts
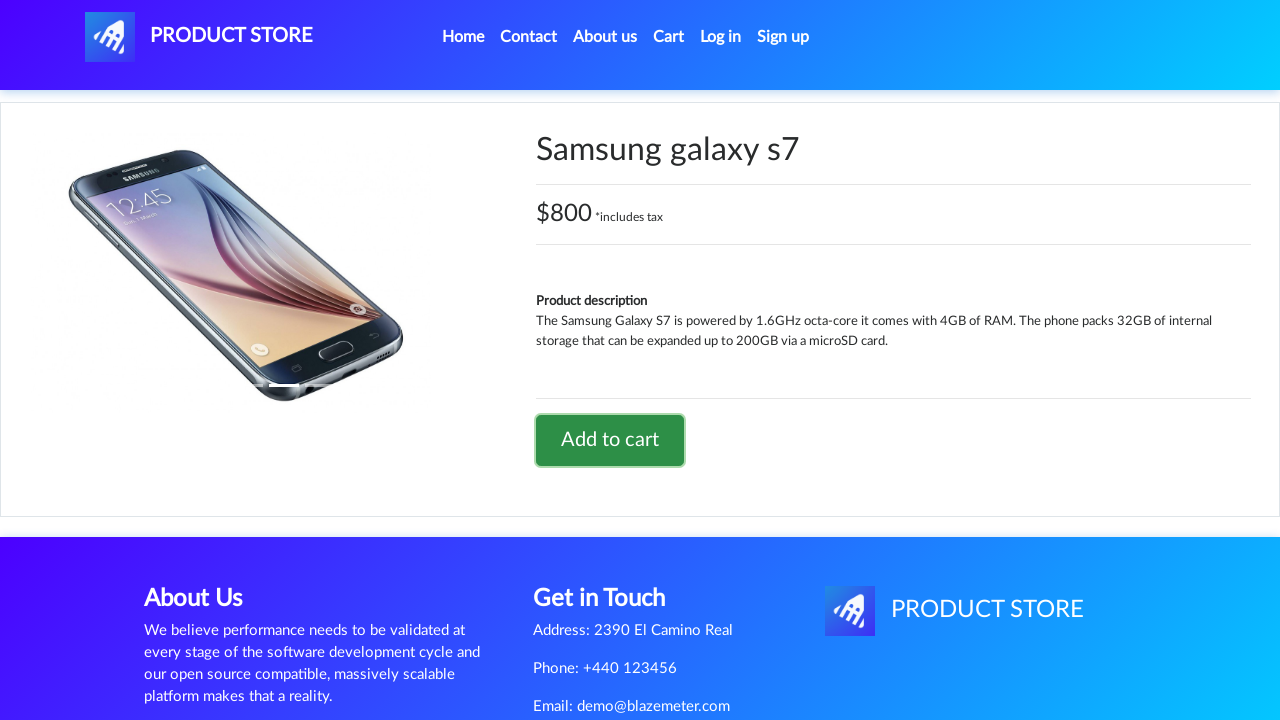

Waited for alert dialog to process
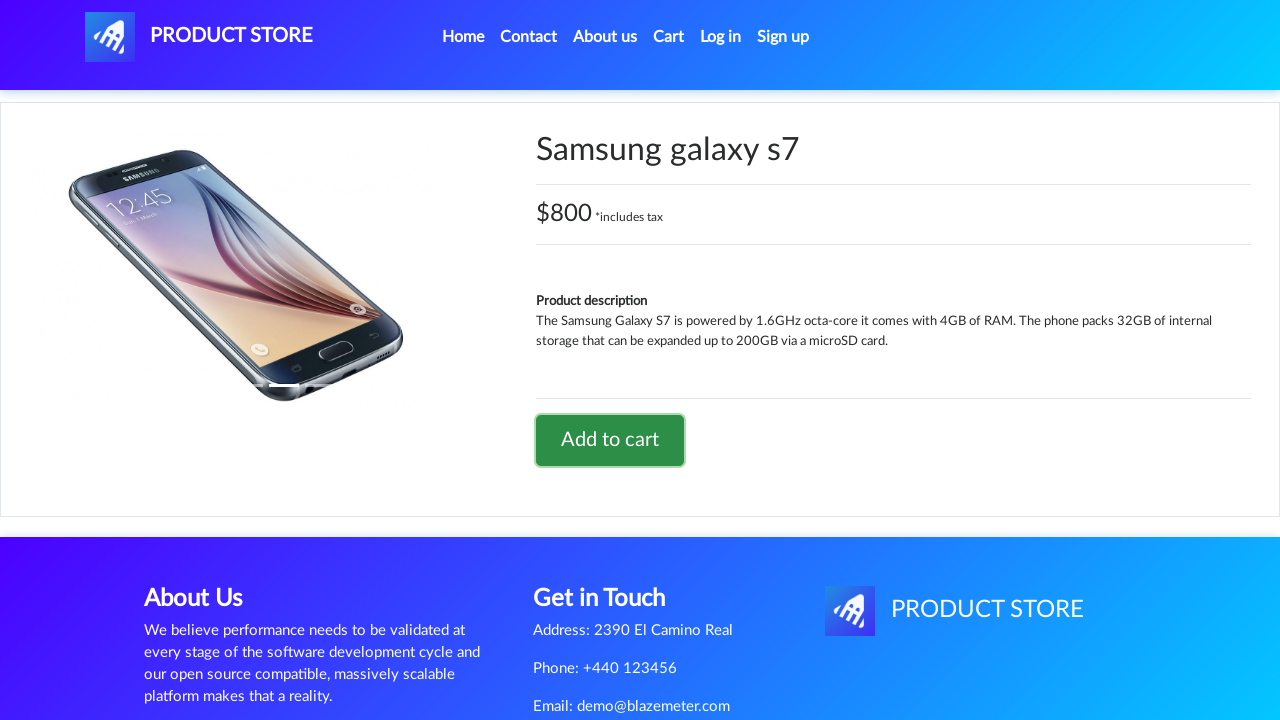

Clicked Cart menu to navigate to cart page at (669, 37) on #cartur
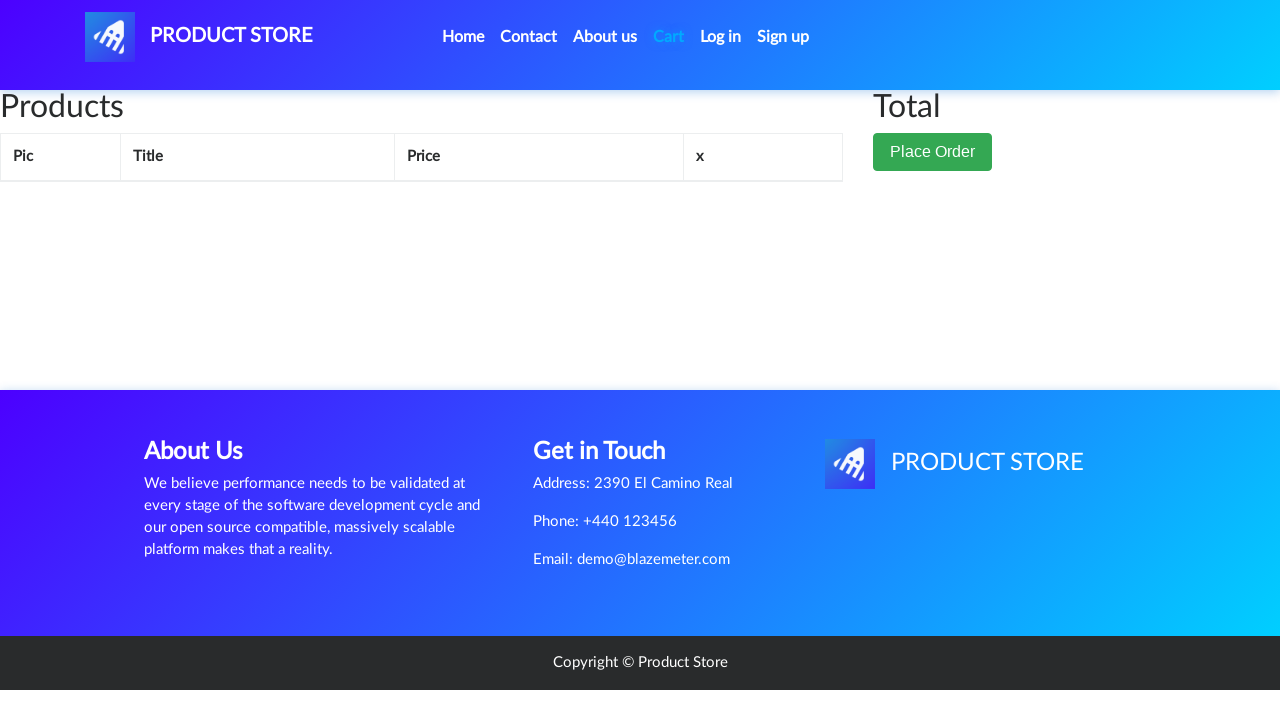

Cart page loaded with product table visible
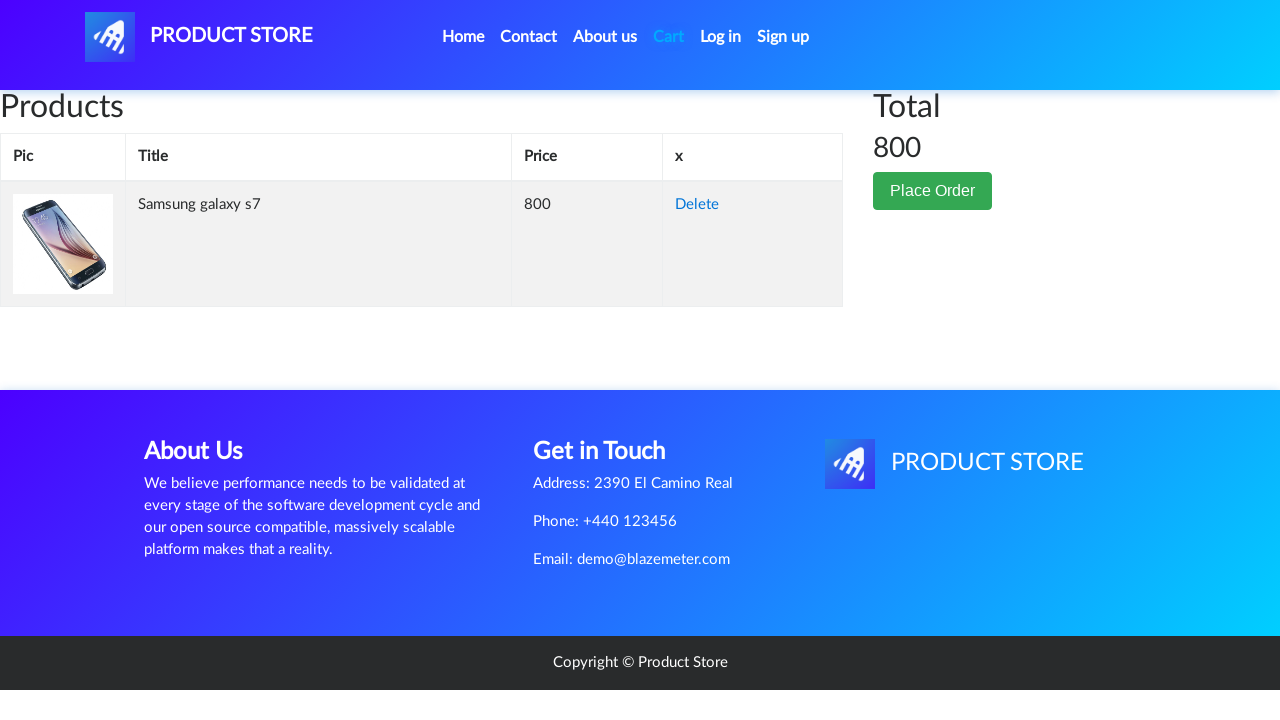

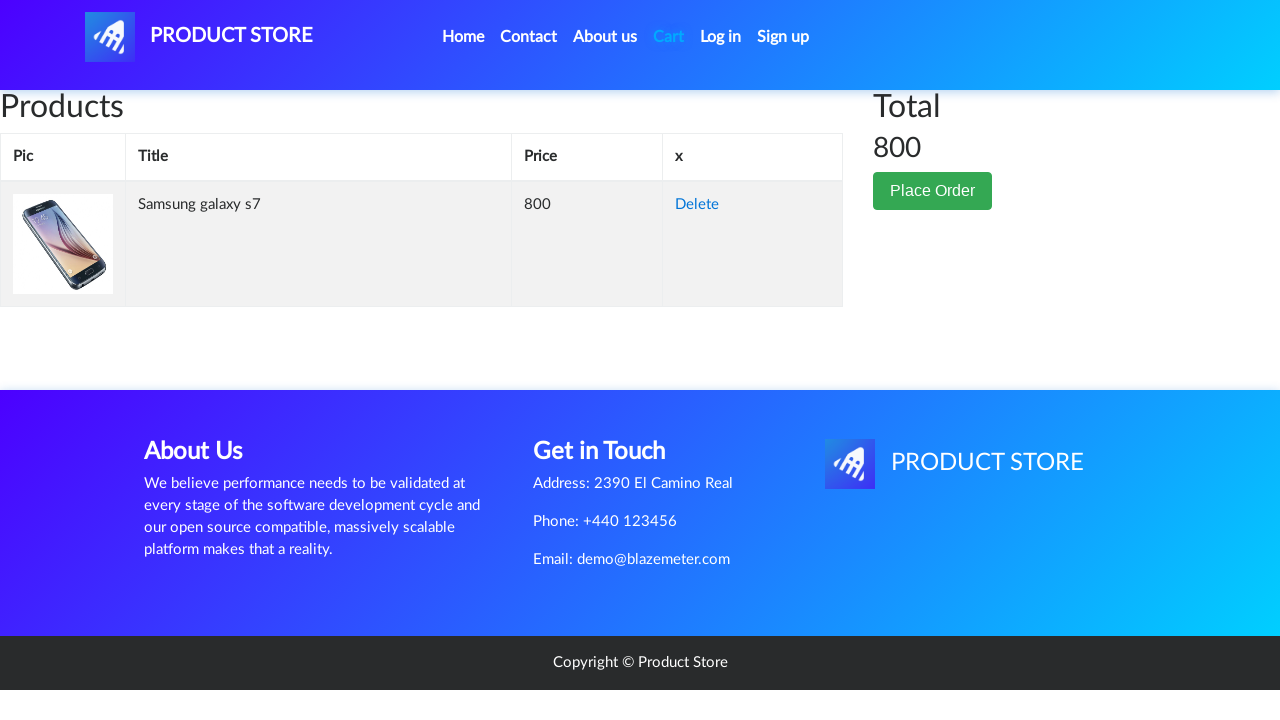